Tests radio button functionality by selecting Option 3, then Option 1, and verifying the final selection is displayed correctly

Starting URL: https://kristinek.github.io/site/examples/actions

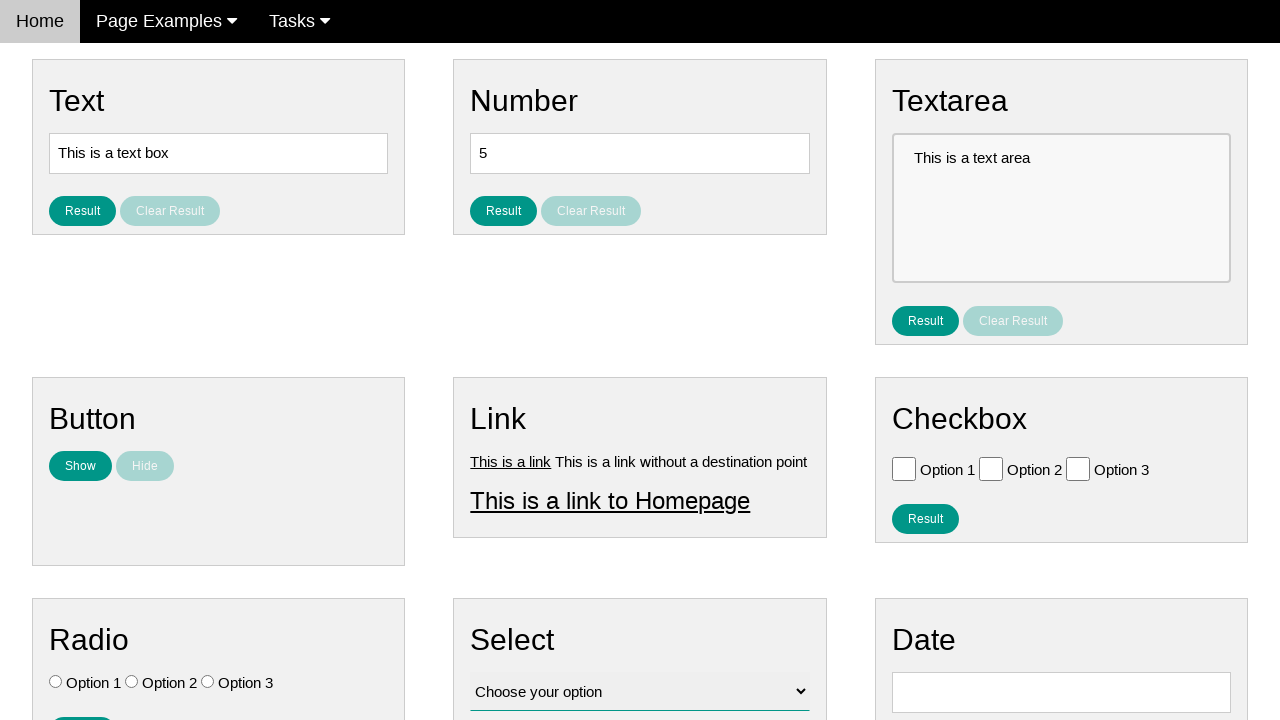

Selected Option 3 radio button at (208, 682) on #vfb-7-3
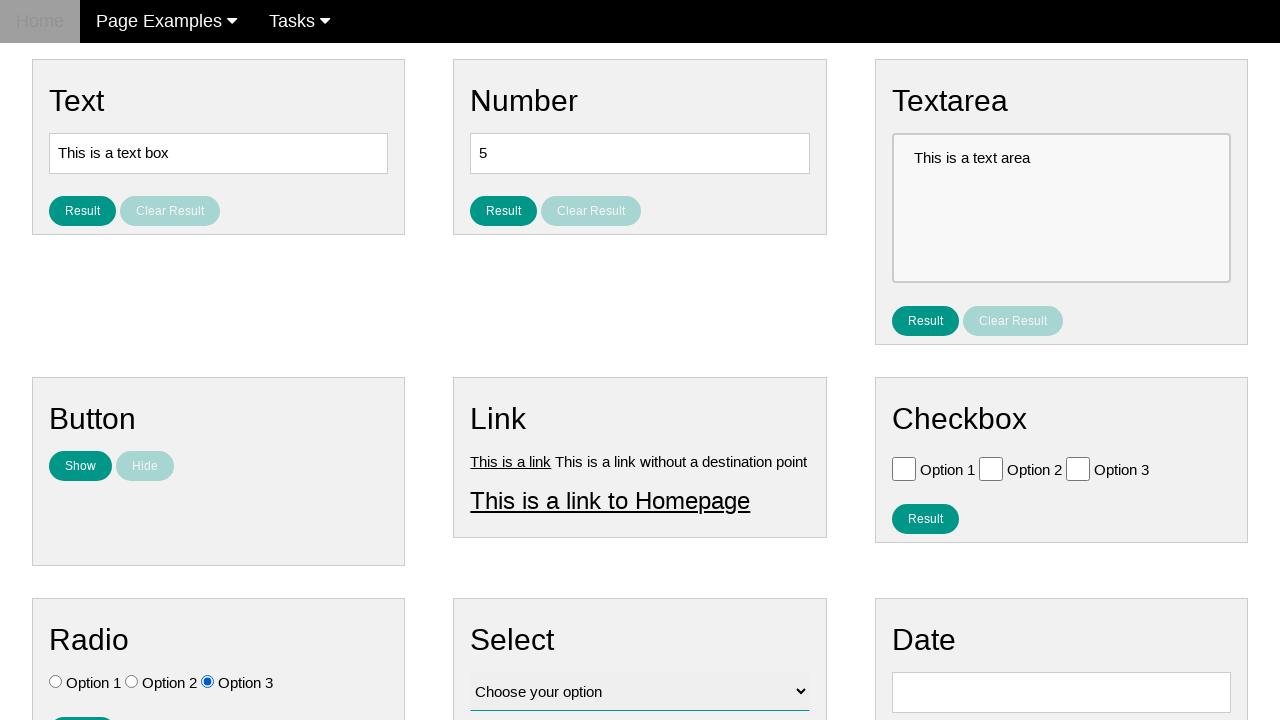

Selected Option 1 radio button at (56, 682) on #vfb-7-1
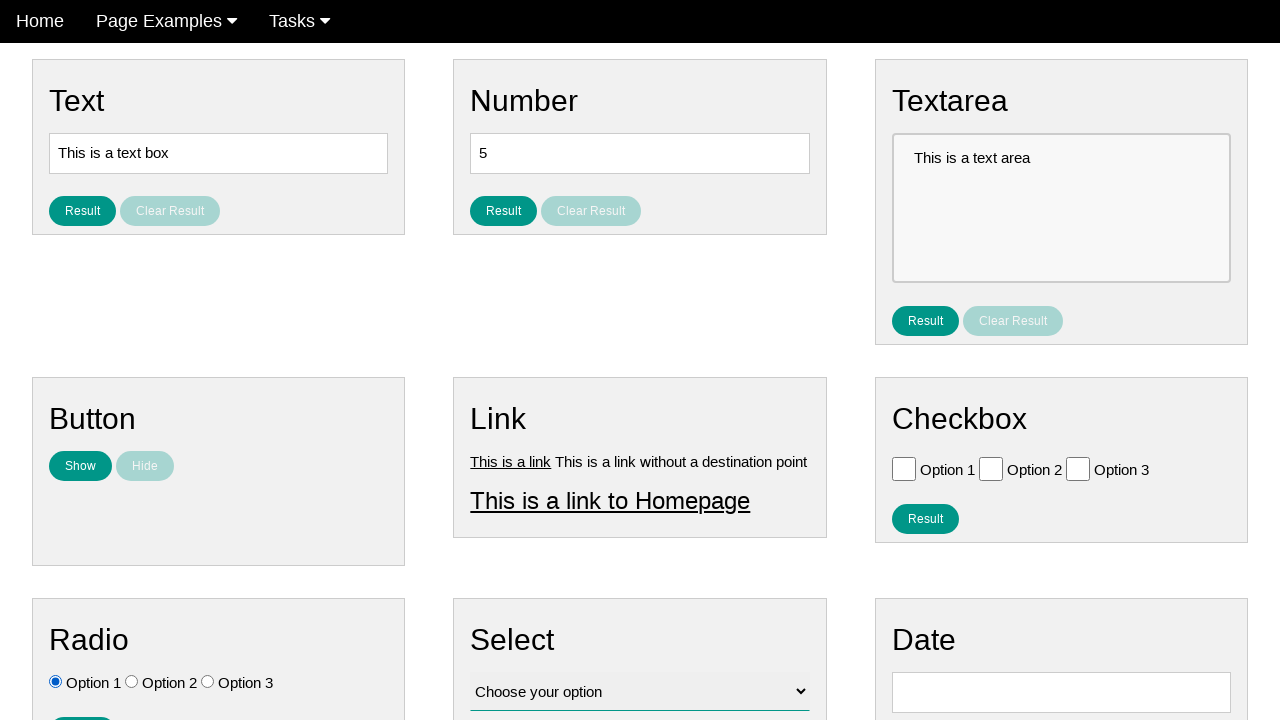

Clicked result button to display selection at (82, 705) on #result_button_ratio
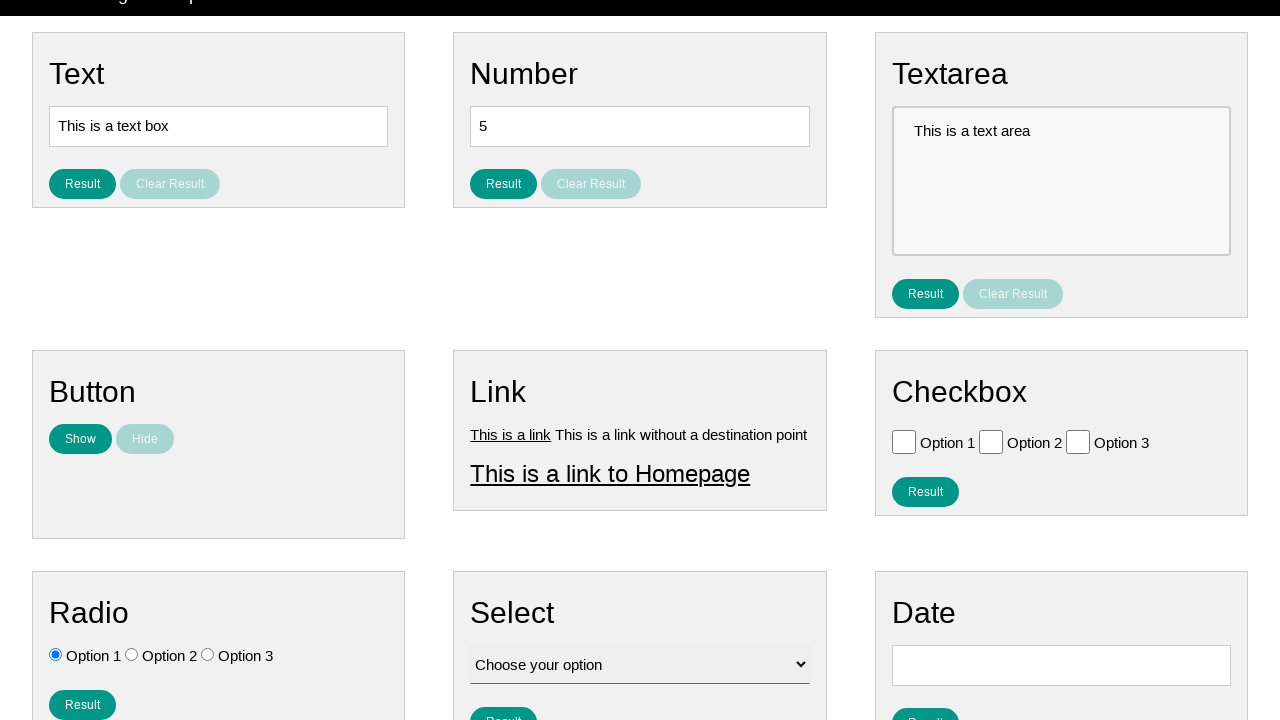

Radio button selection result displayed
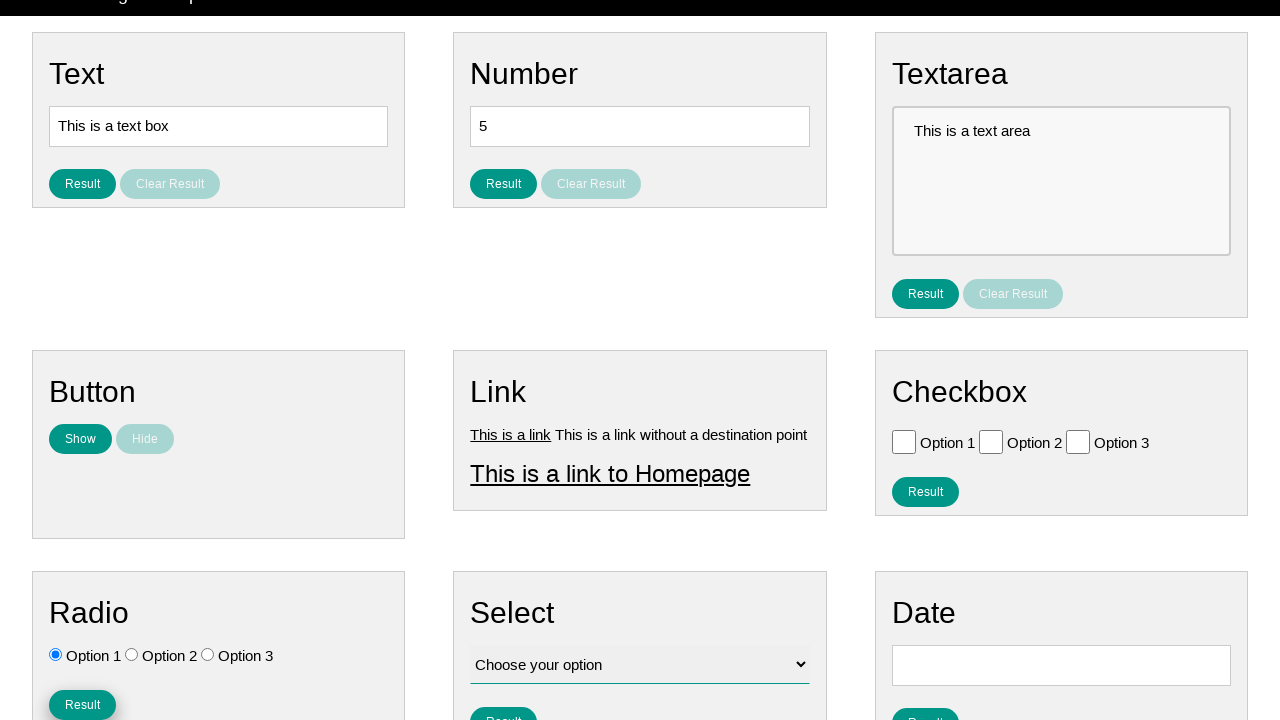

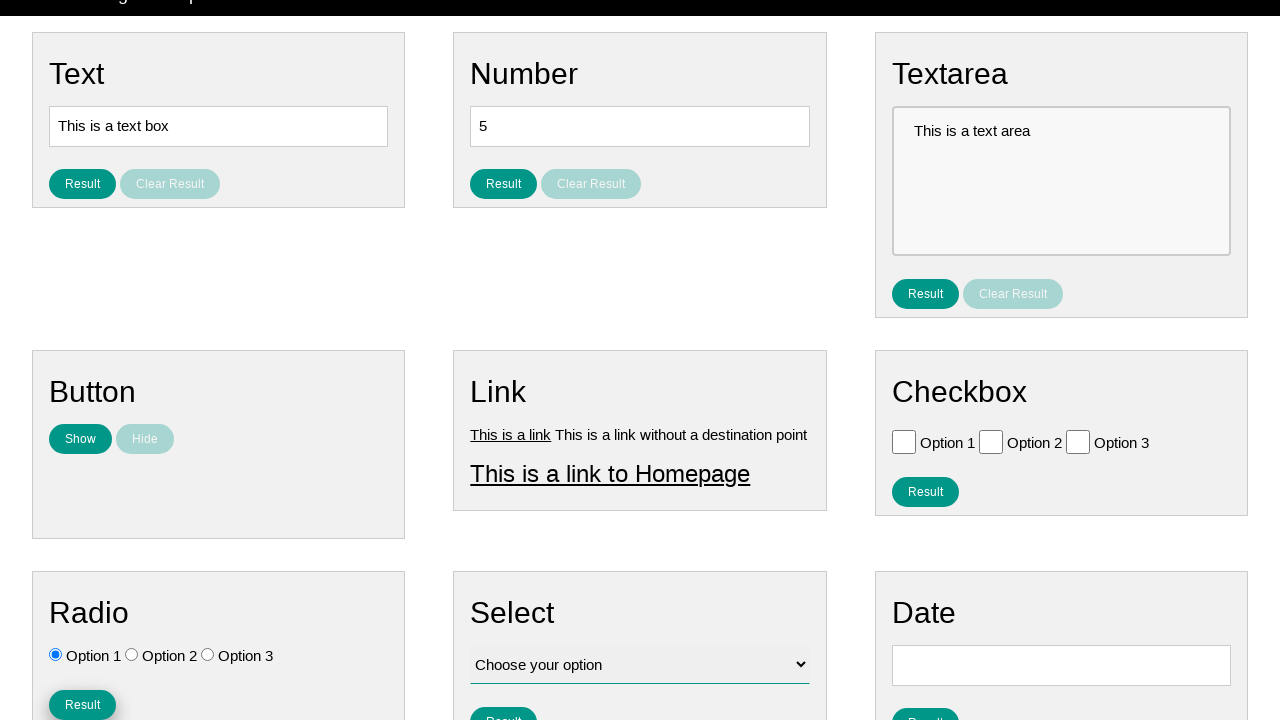